Tests multi-select functionality on a selectable list by clicking on the Serialize tab and selecting multiple items using Ctrl+Click

Starting URL: http://demo.automationtesting.in/Selectable.html

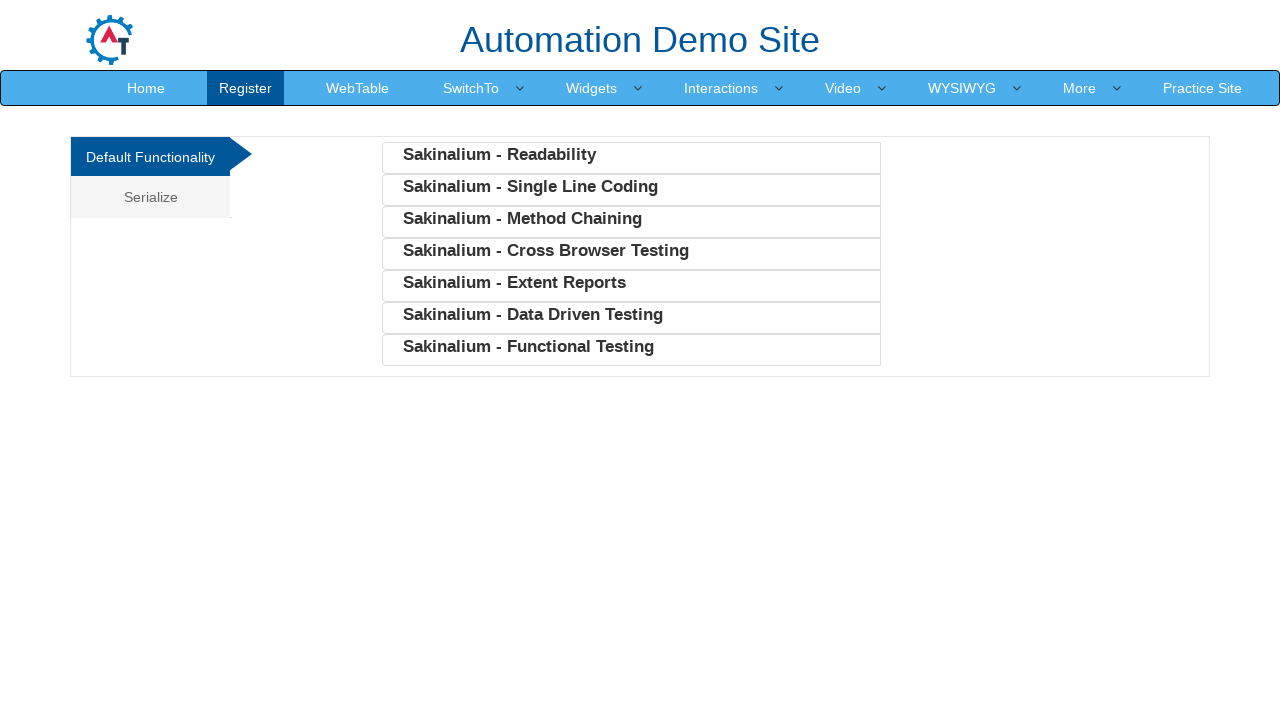

Clicked on the Serialize tab at (150, 197) on a:text('Serialize')
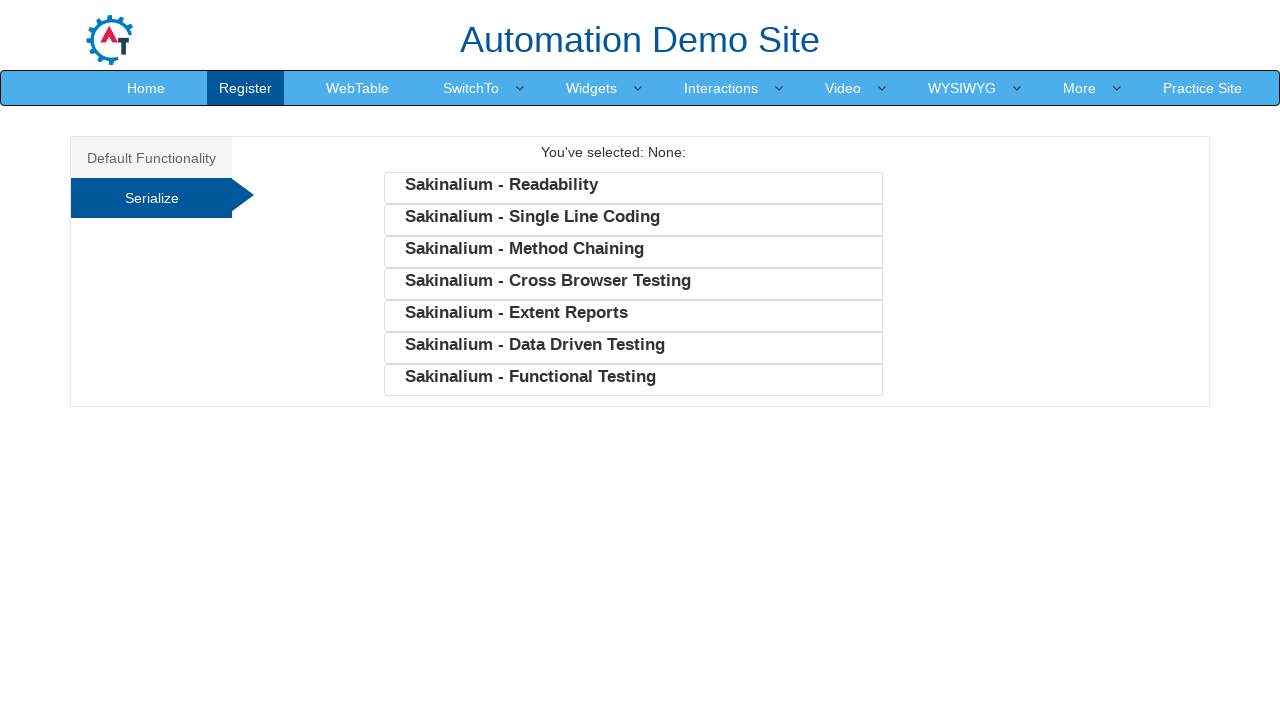

Serialize content loaded with list items visible
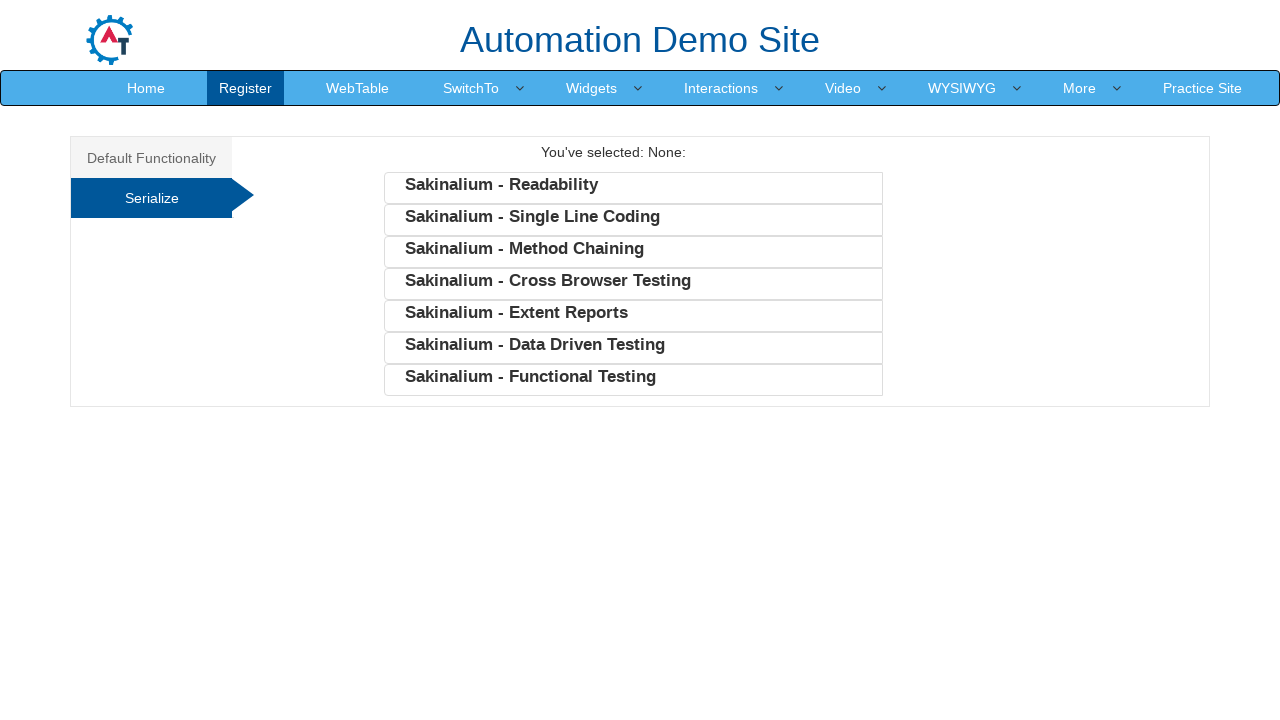

Retrieved all list items from Serialize section
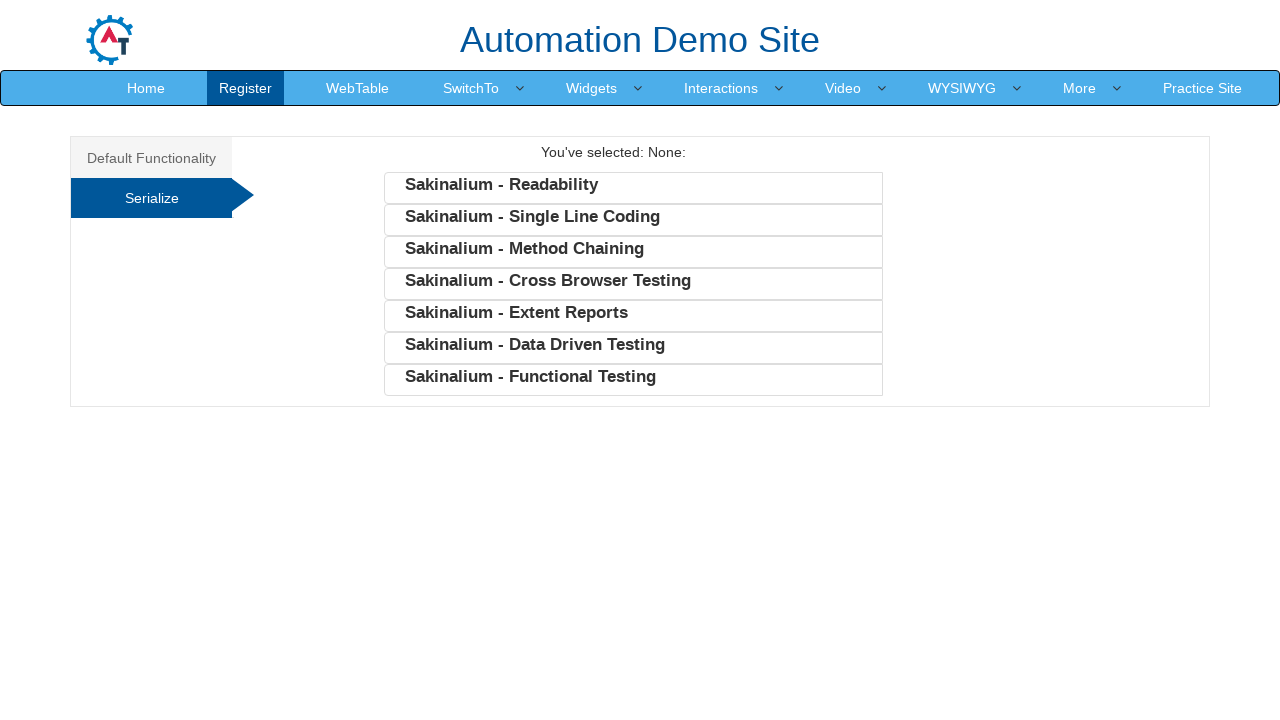

Pressed down Control key for multi-select
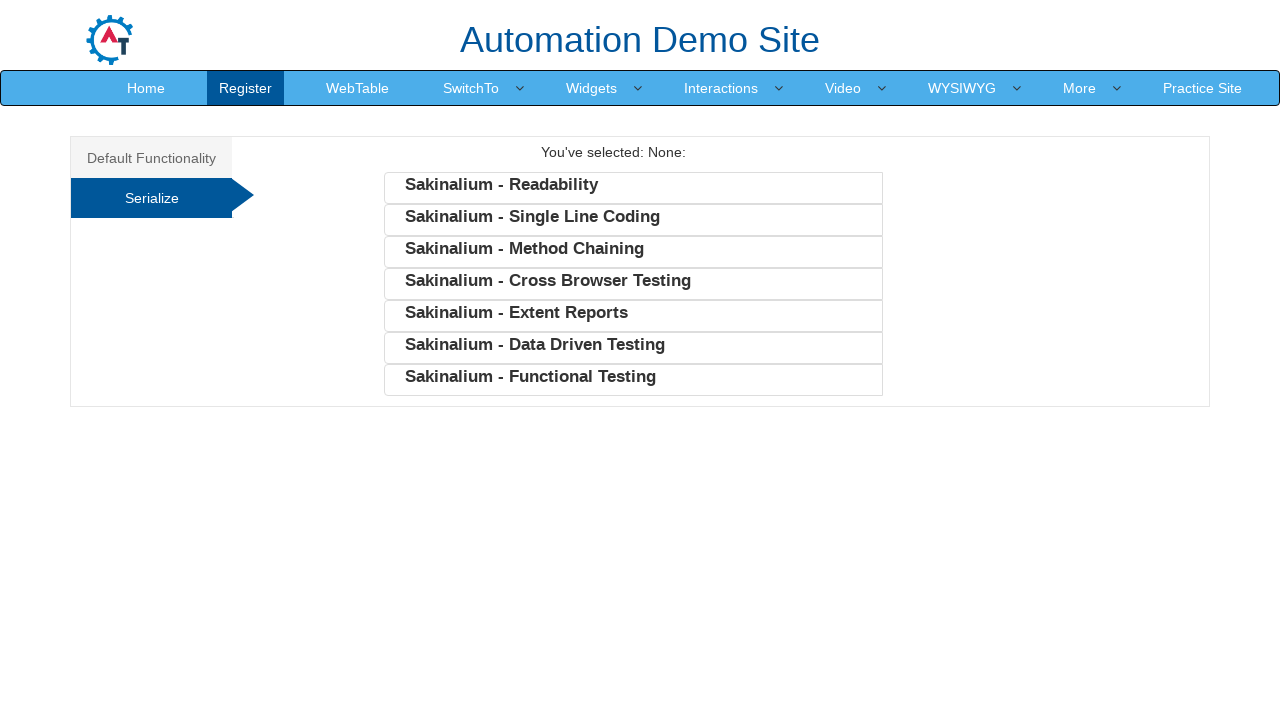

Ctrl+Clicked on first item (index 0) at (633, 188) on #Serialize ul li >> nth=0
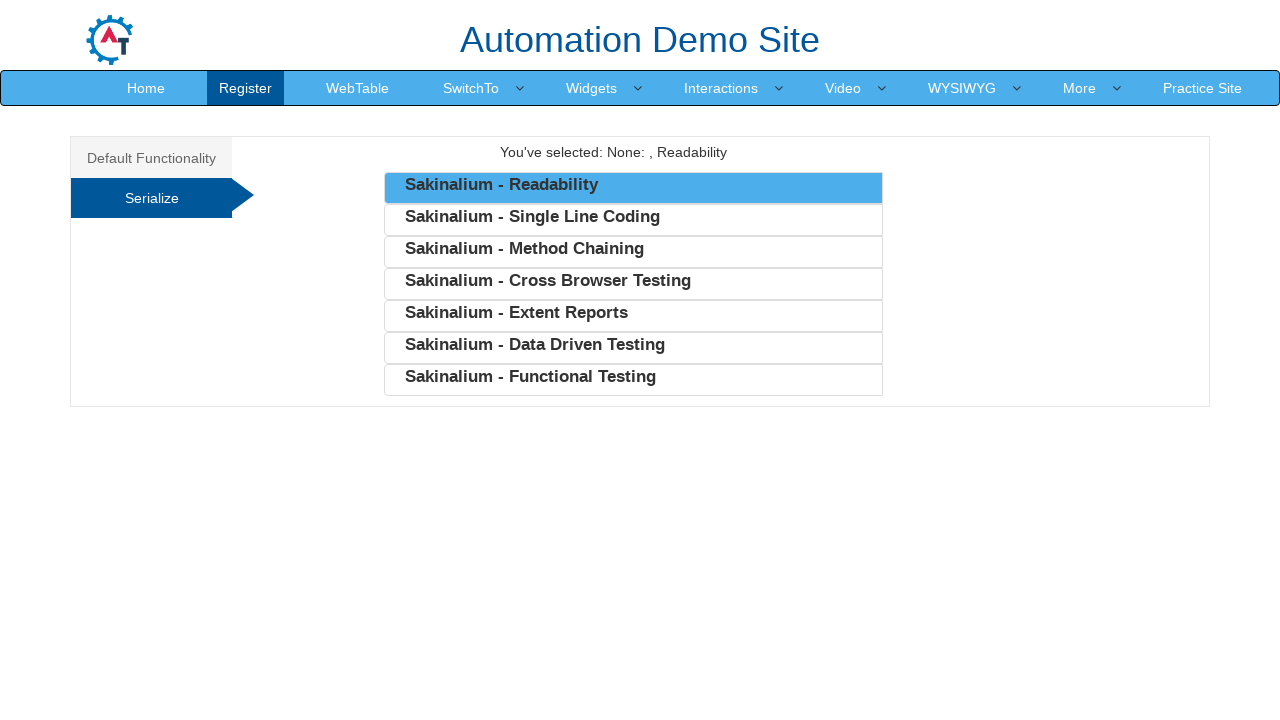

Ctrl+Clicked on third item (index 2) at (633, 252) on #Serialize ul li >> nth=2
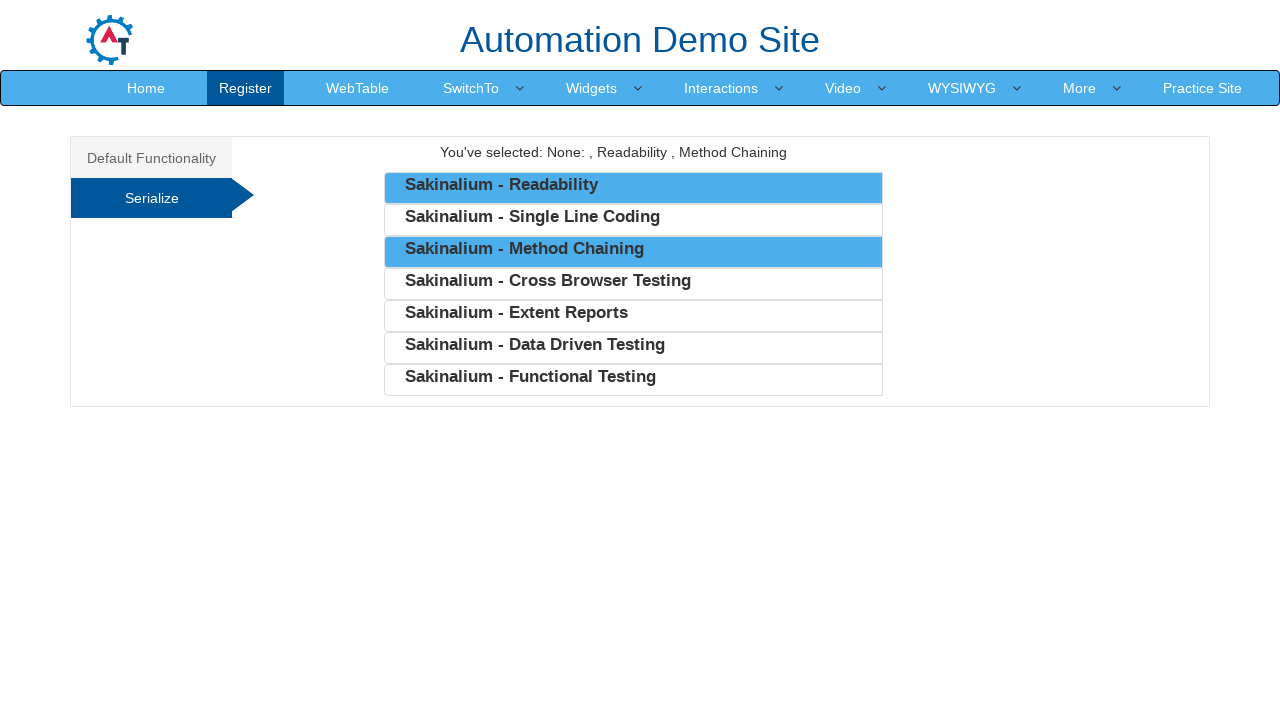

Ctrl+Clicked on fifth item (index 4) at (633, 316) on #Serialize ul li >> nth=4
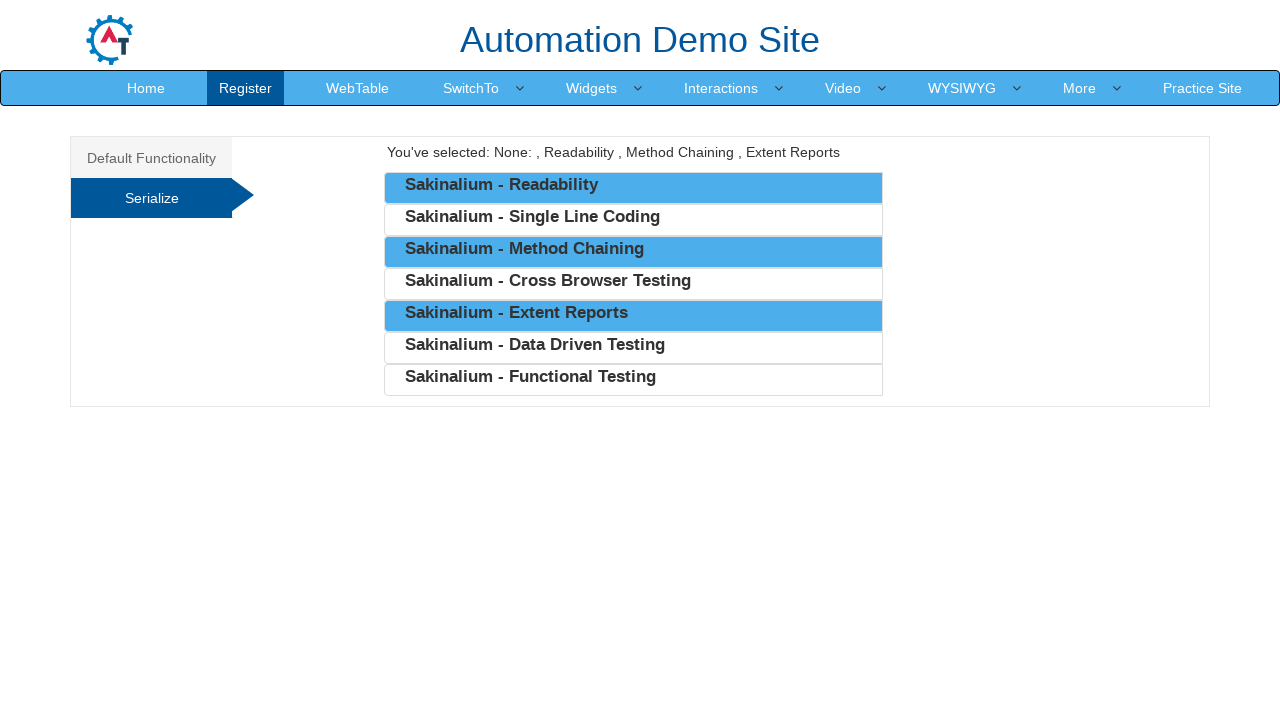

Ctrl+Clicked on seventh item (index 6) at (633, 380) on #Serialize ul li >> nth=6
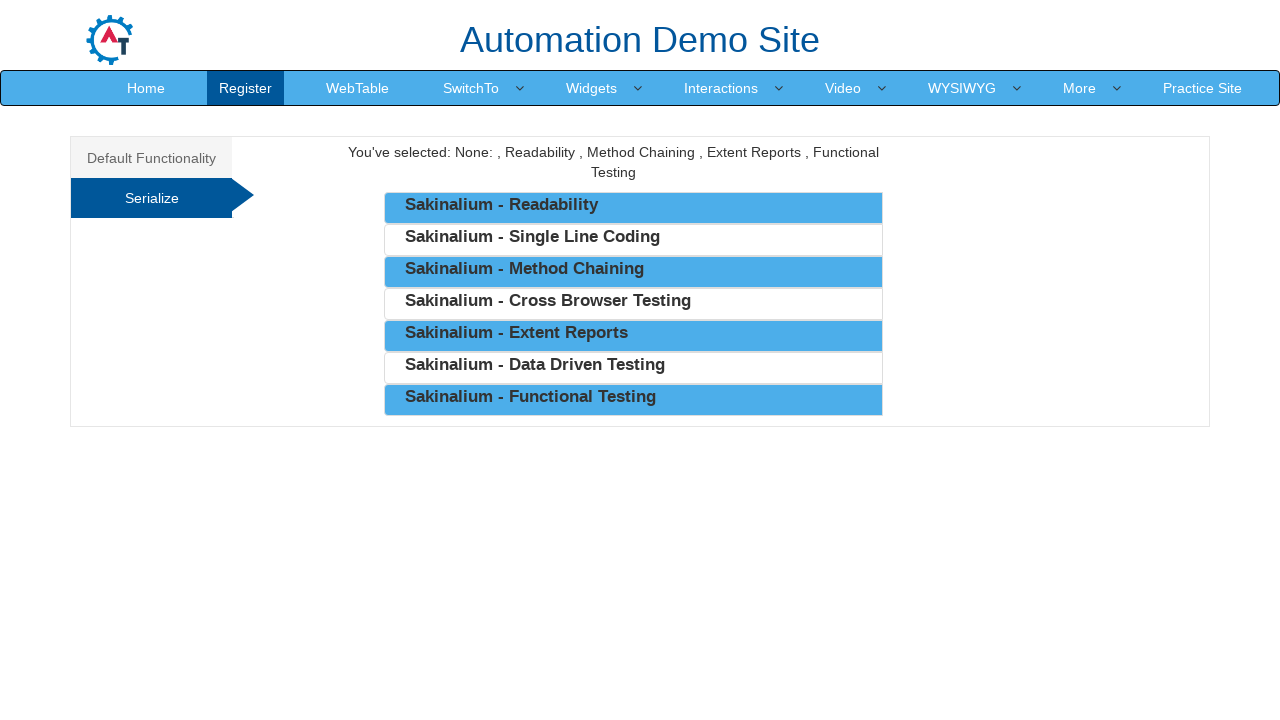

Released Control key, multi-select complete
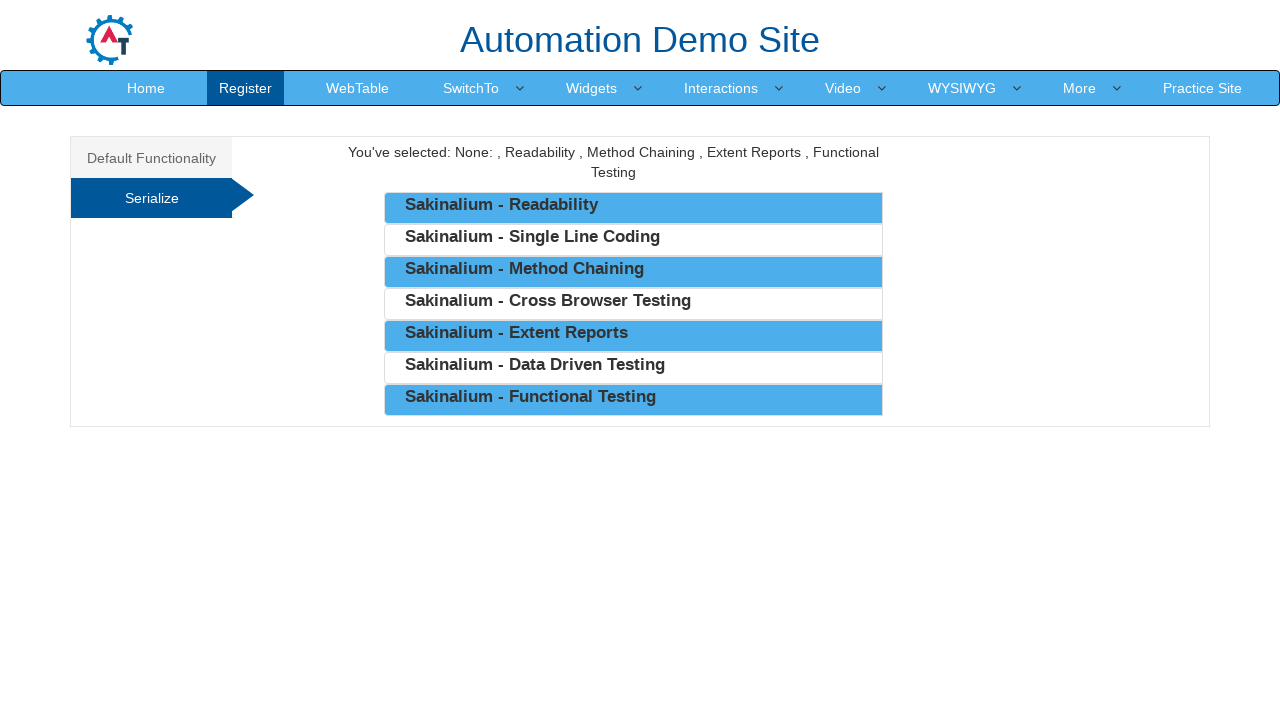

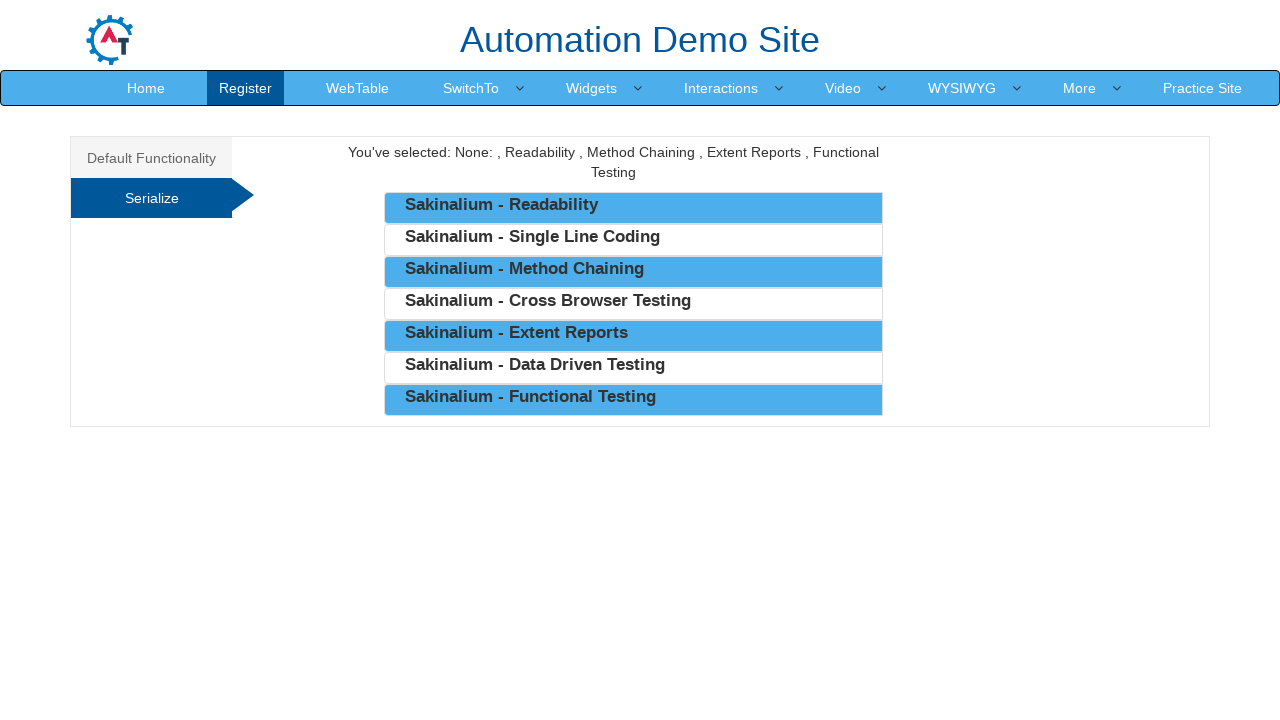